Tests the default states of radio buttons and verifies that the submit button becomes disabled after a 10-second timeout on a math quiz page.

Starting URL: http://suninjuly.github.io/math.html

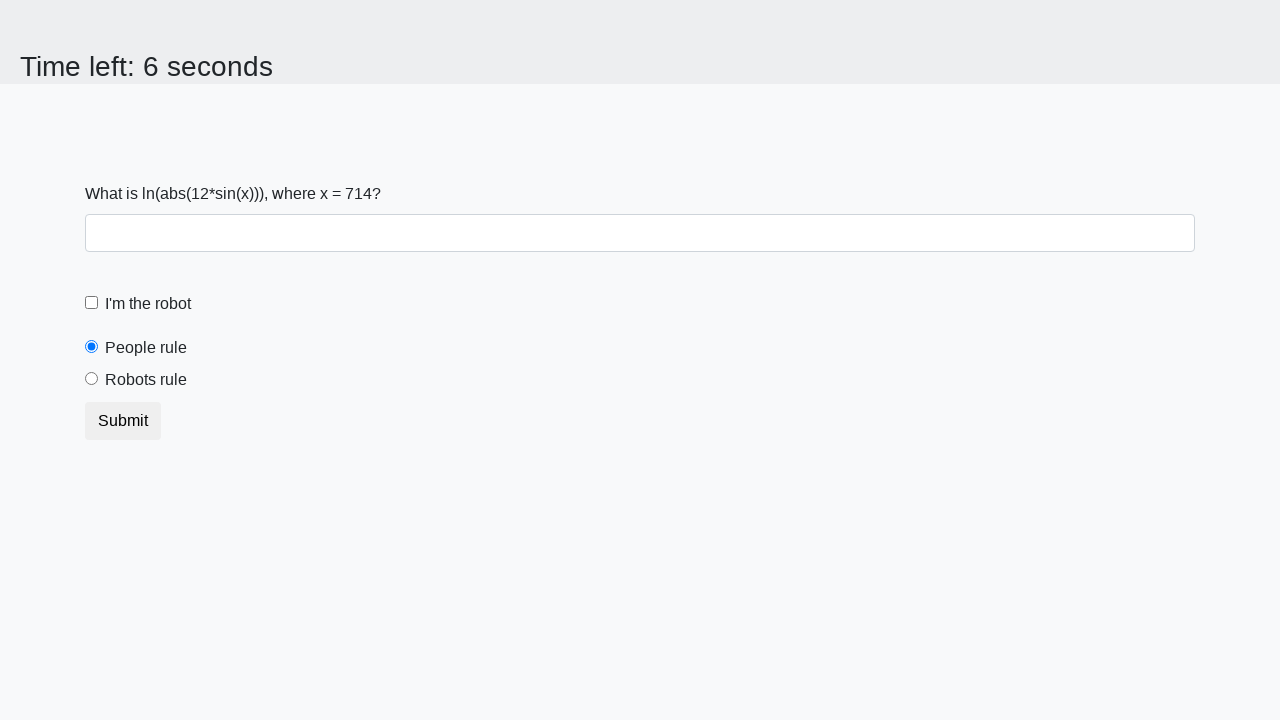

Navigated to math quiz page
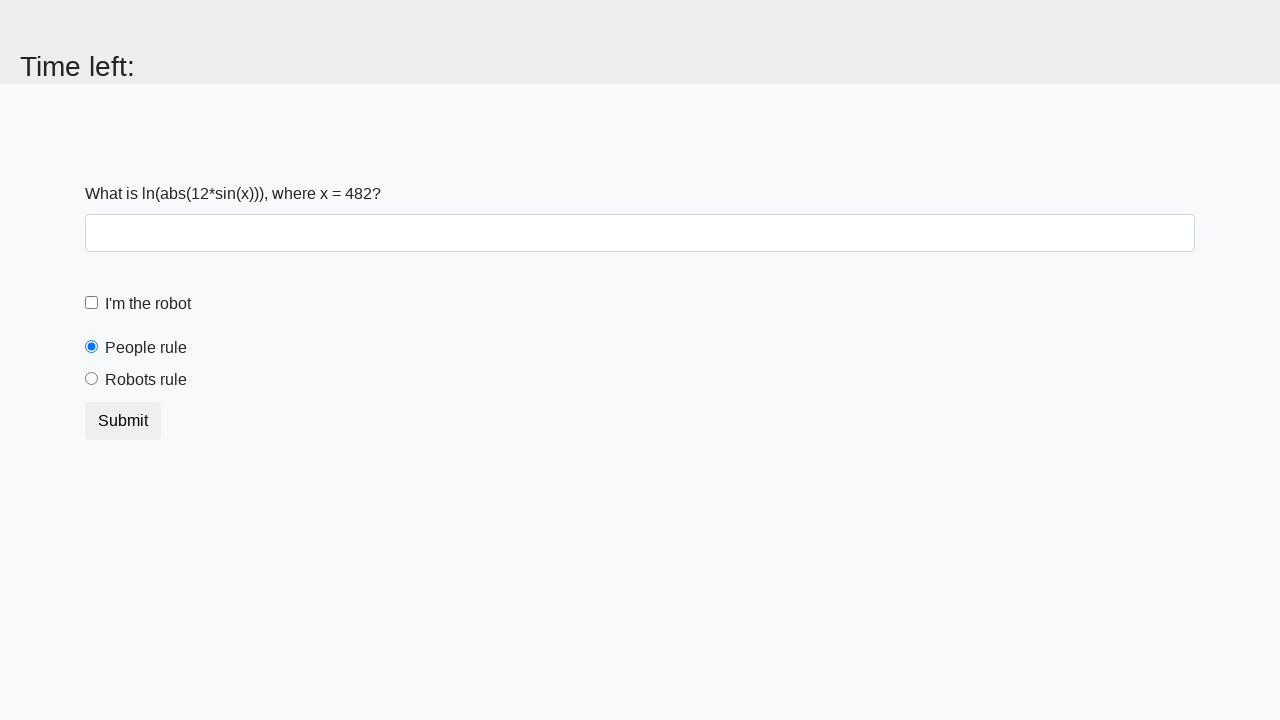

Located people radio button
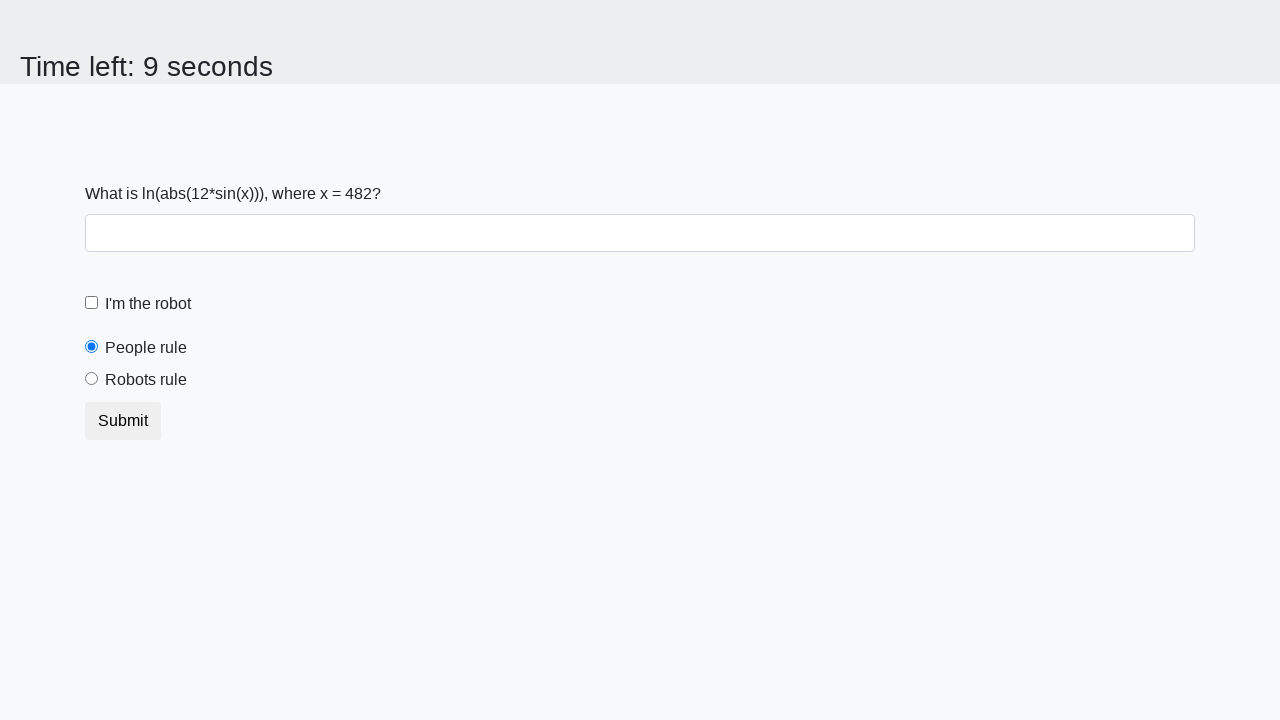

Verified people radio button is selected by default
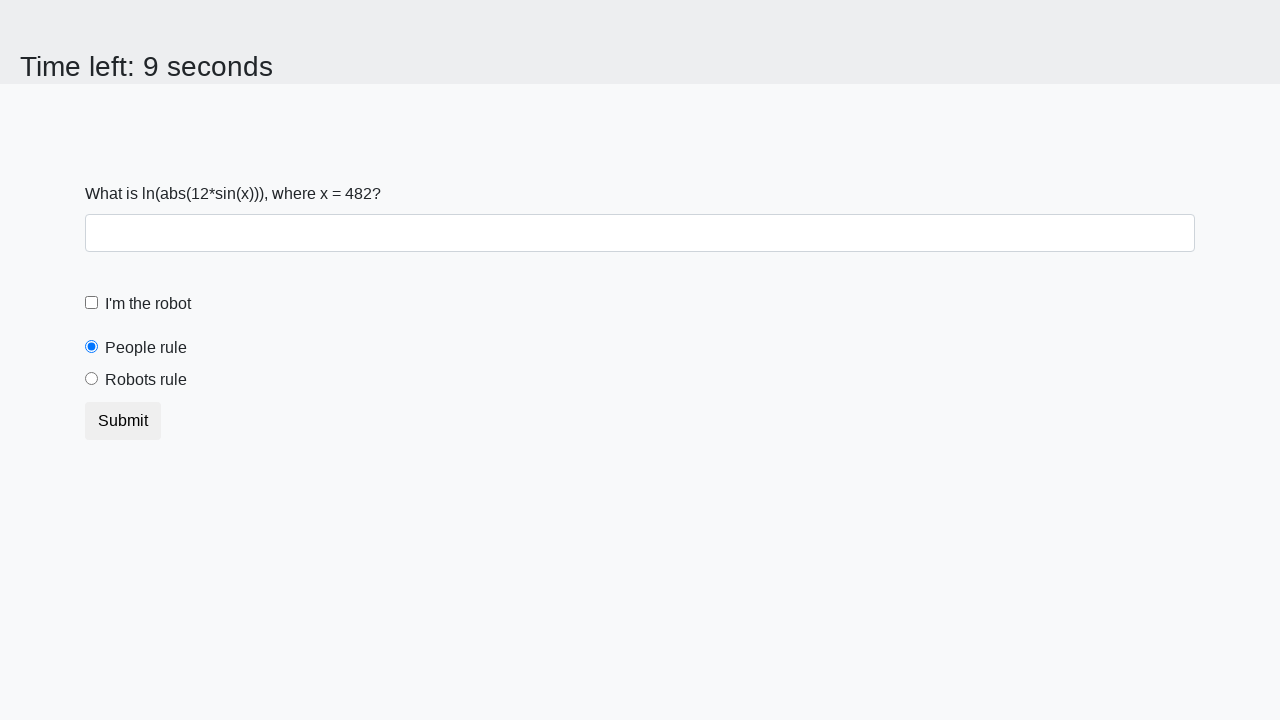

Located robots radio button
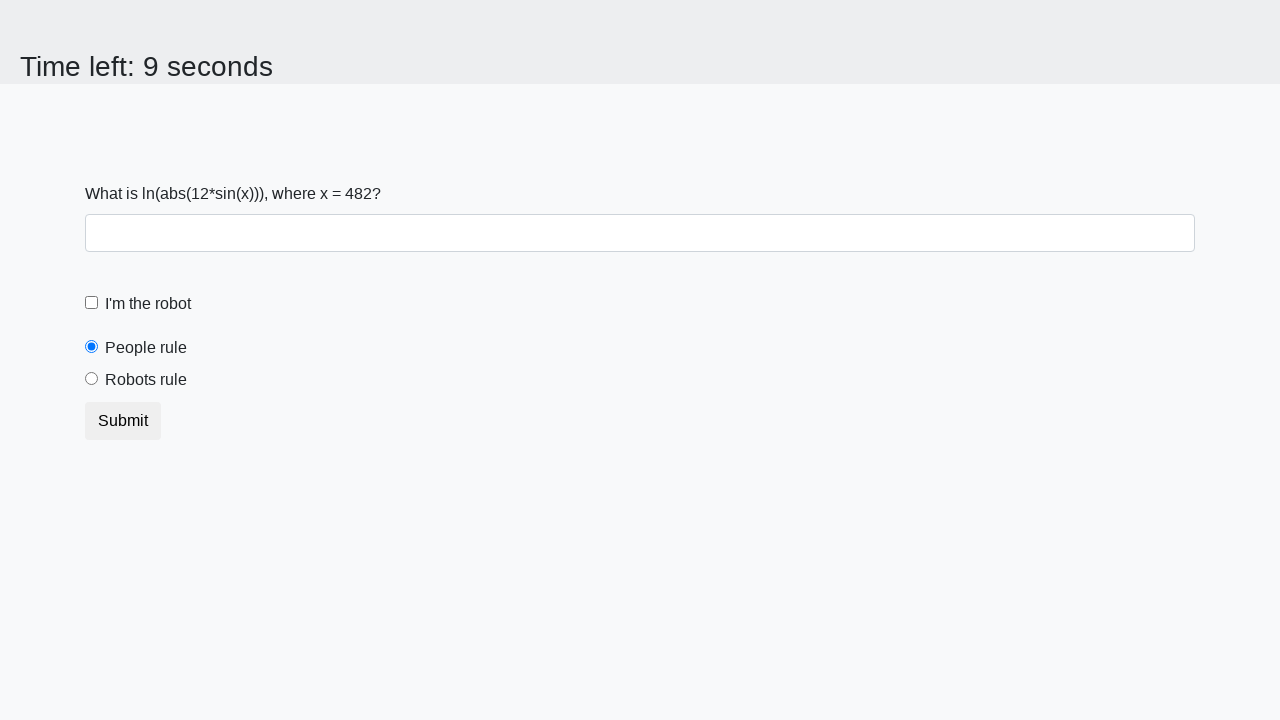

Verified robots radio button is not selected by default
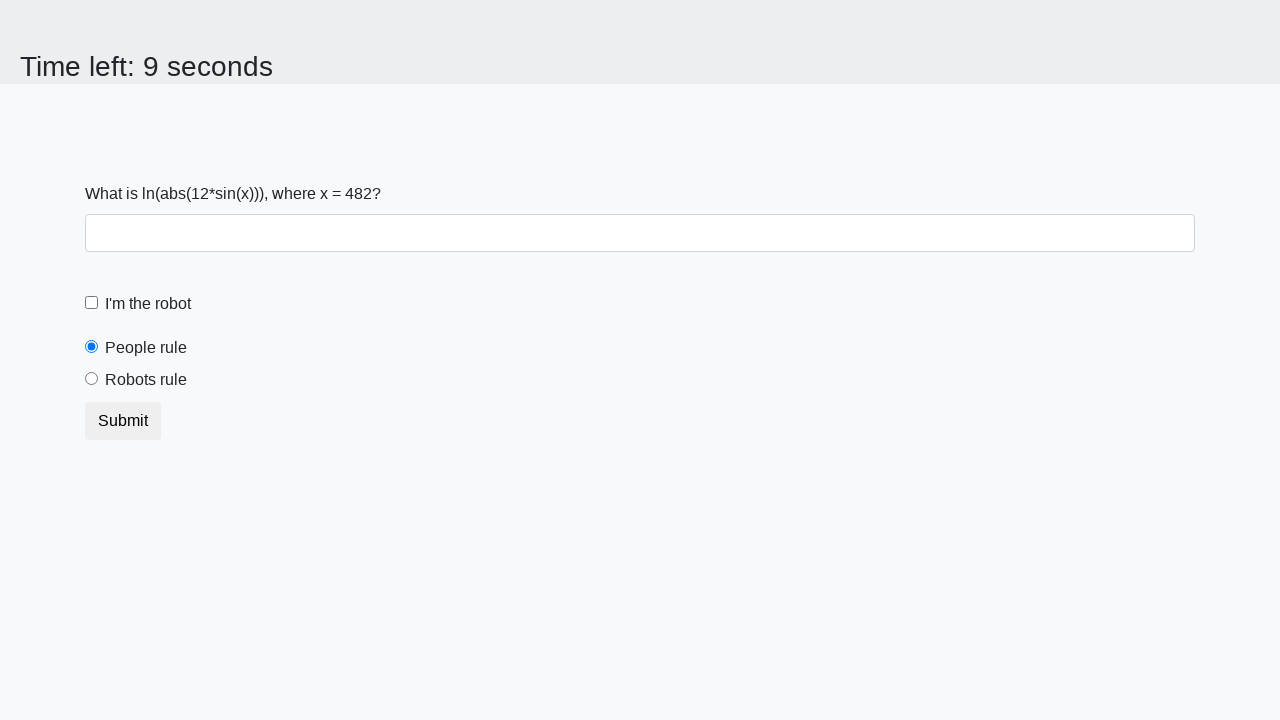

Located submit button
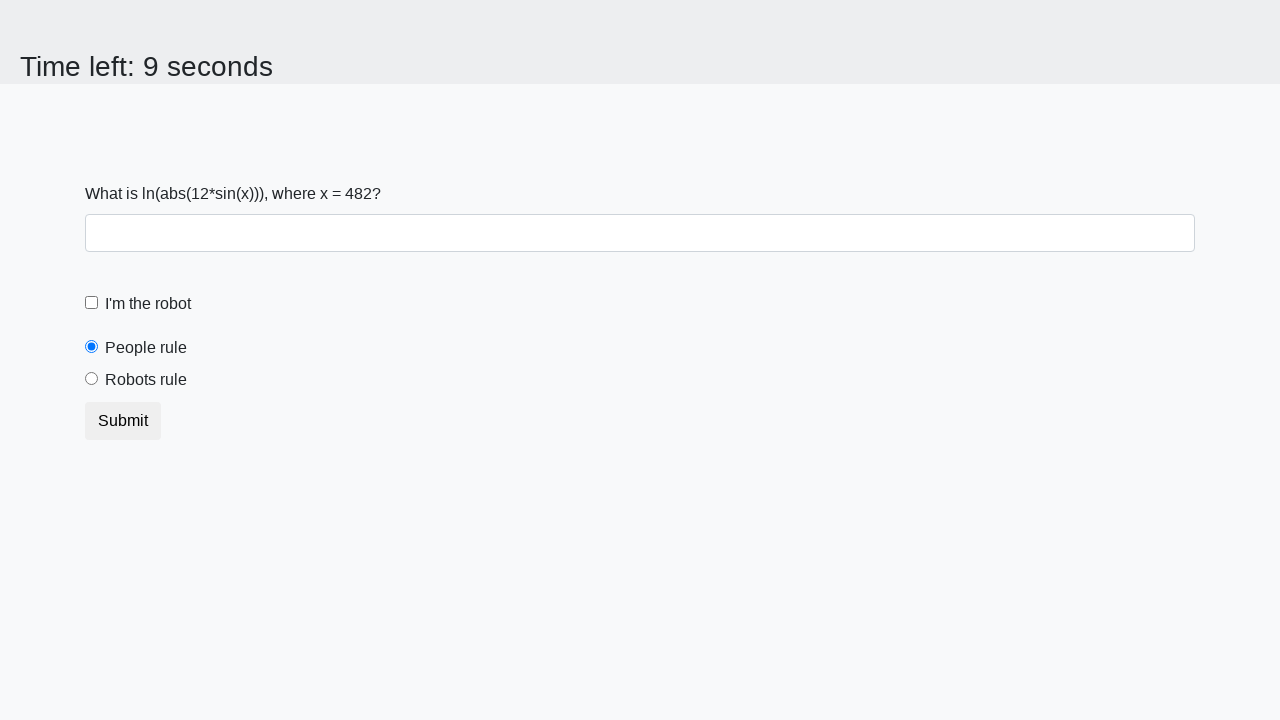

Verified submit button is initially enabled
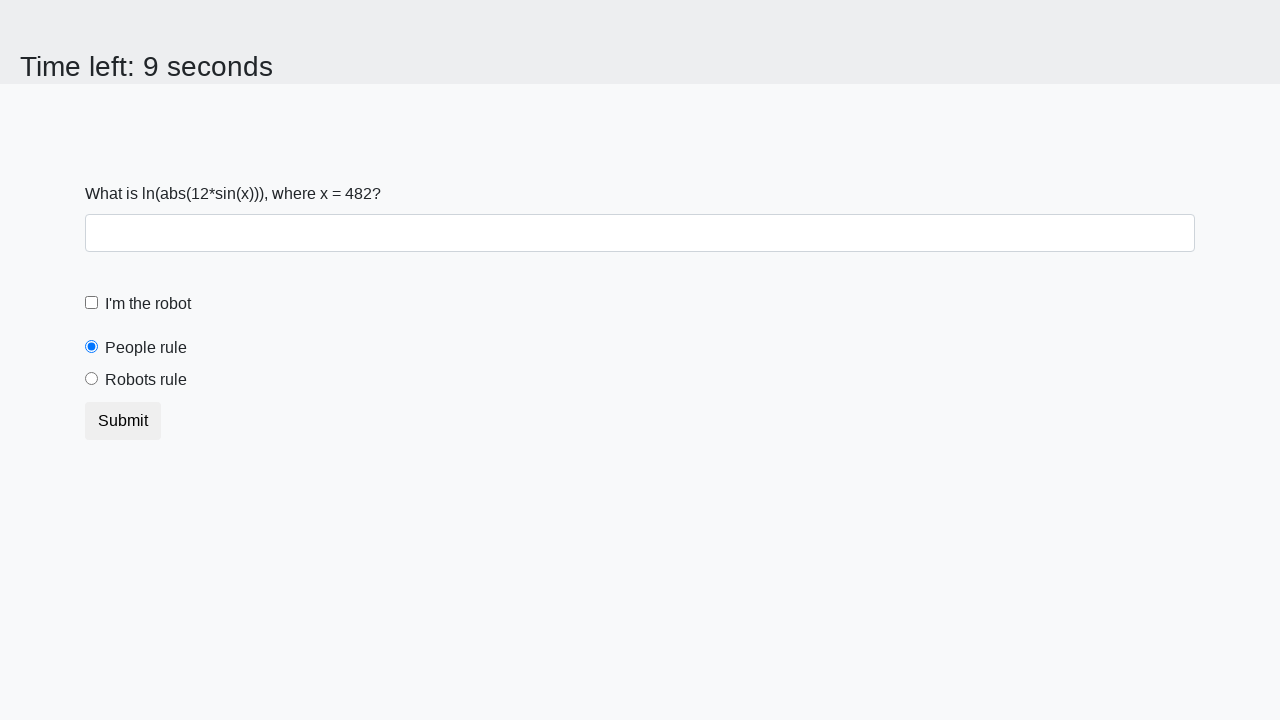

Waited 10 seconds for timeout to trigger
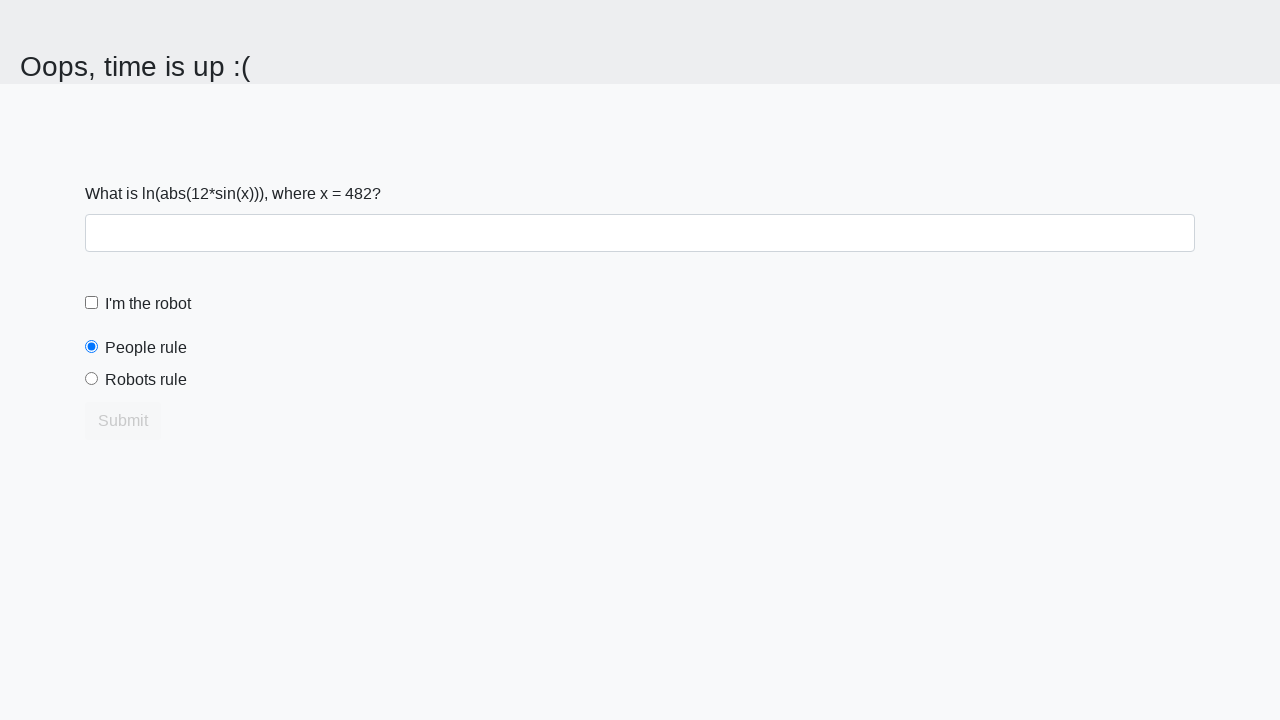

Verified submit button is disabled after 10-second timeout
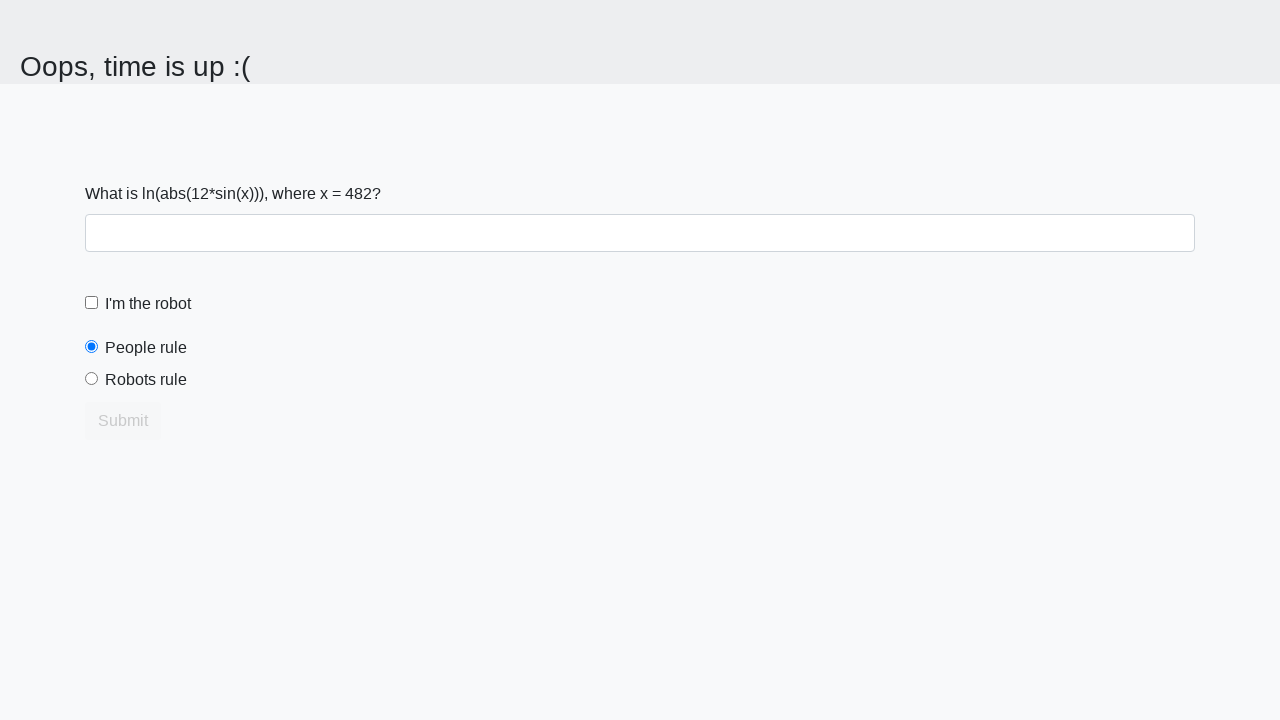

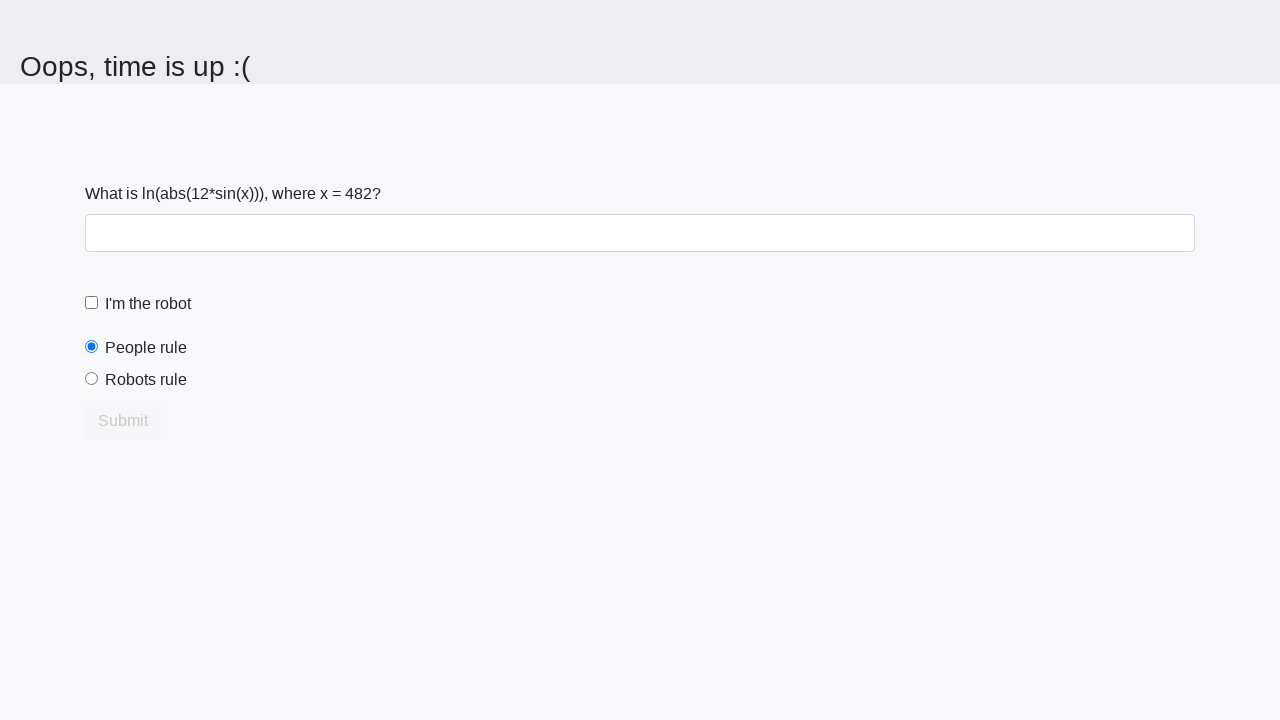